Verifies that the search text field can be located by ID on the search page

Starting URL: https://madison-island.com/search?q=

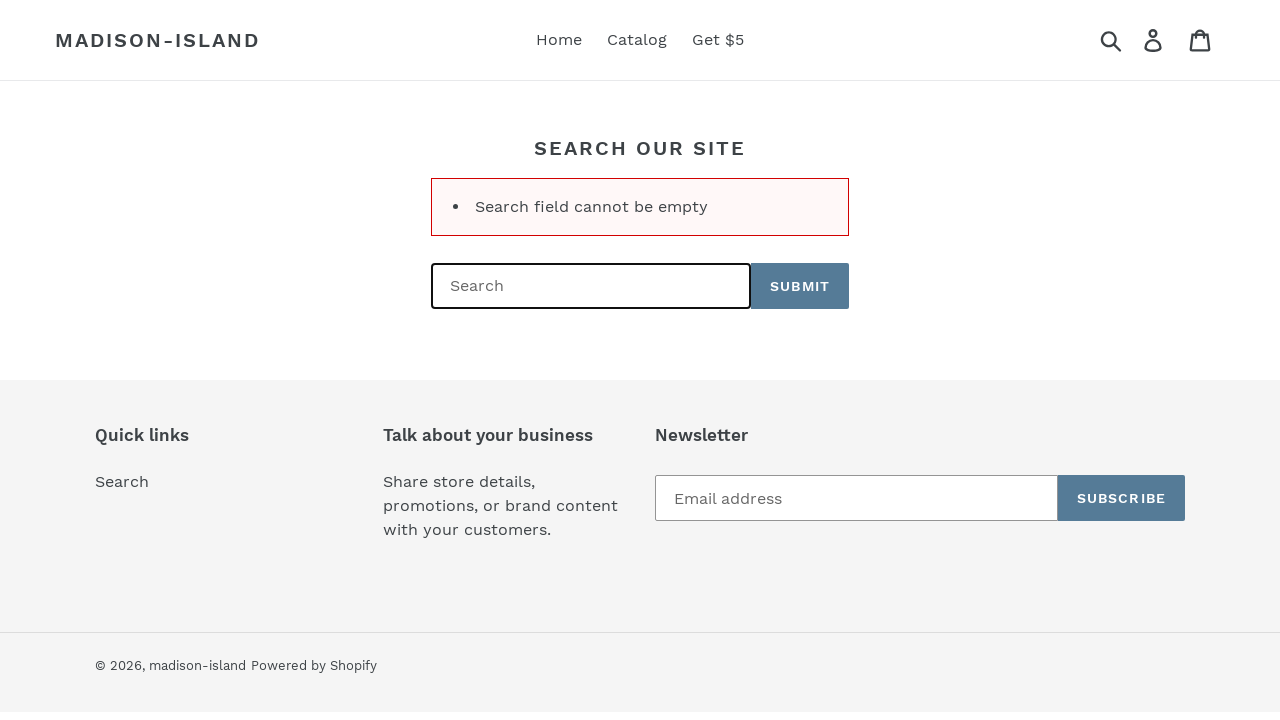

Search text field with ID 'SearchInput' is present on the search page
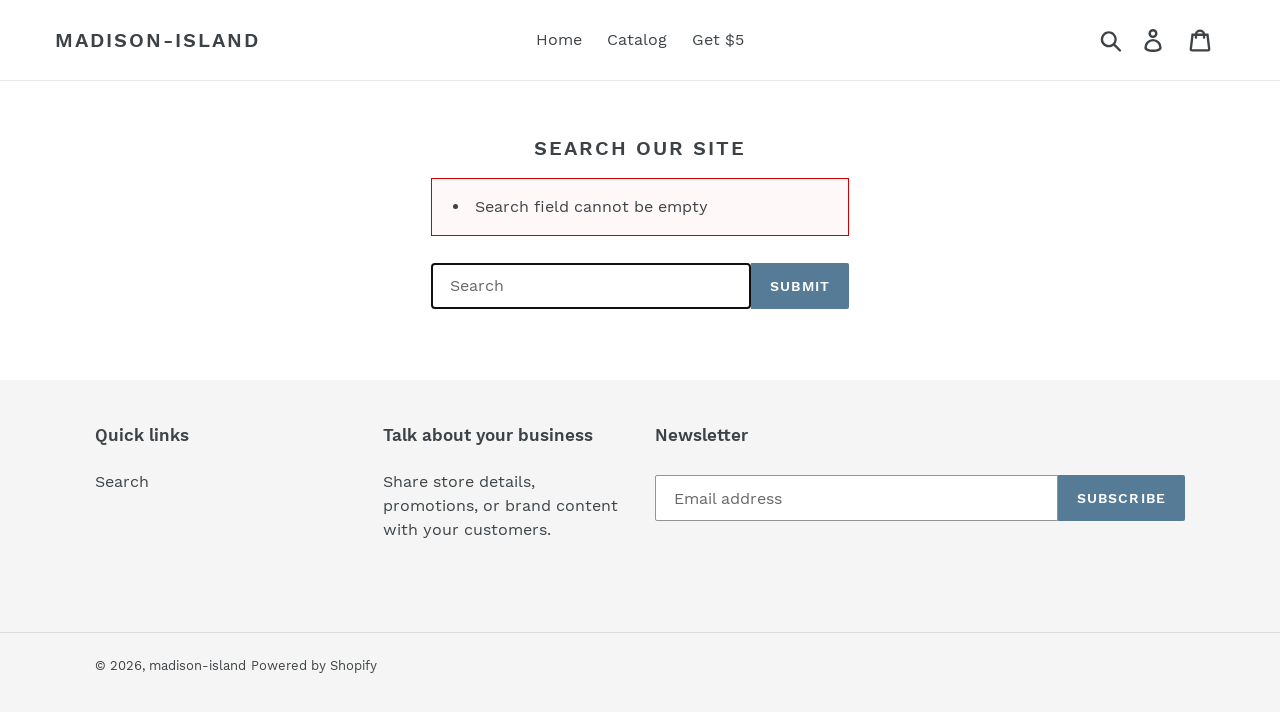

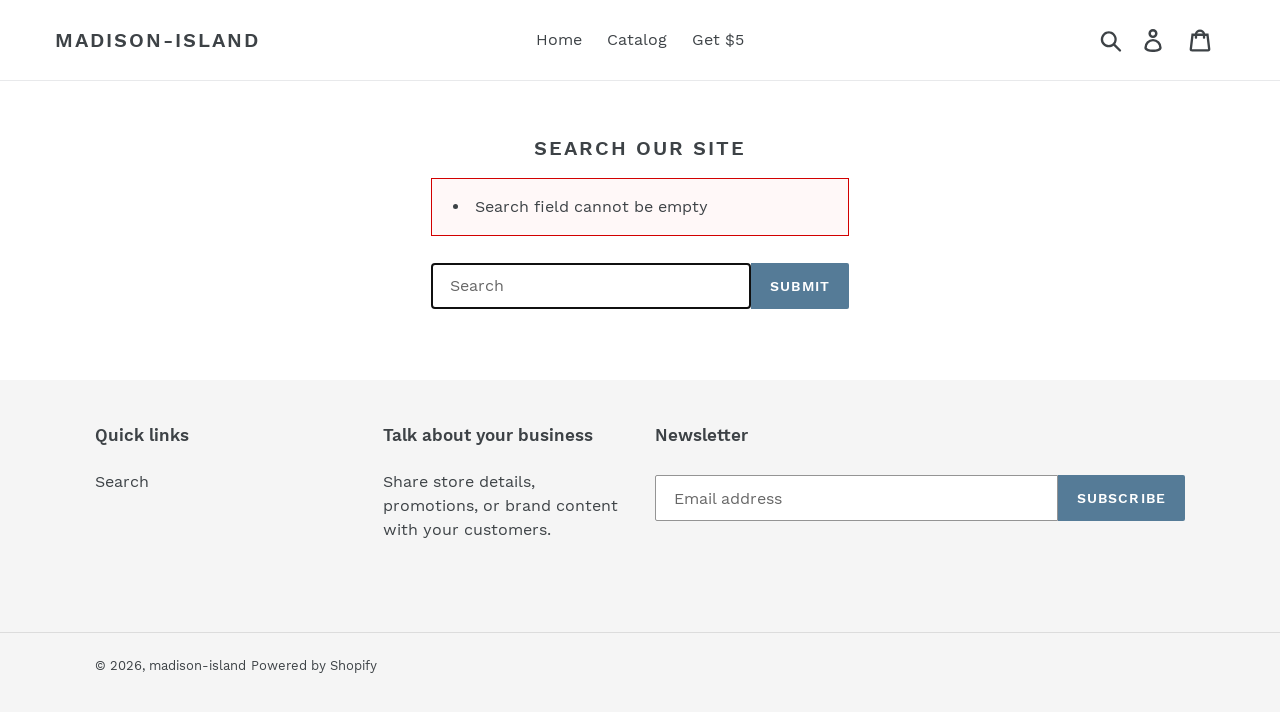